Navigates to ParaBank homepage, clicks the "About Us" link, and verifies the page title displays "ParaSoft Demo Website"

Starting URL: https://parabank.parasoft.com/parabank/index.htm

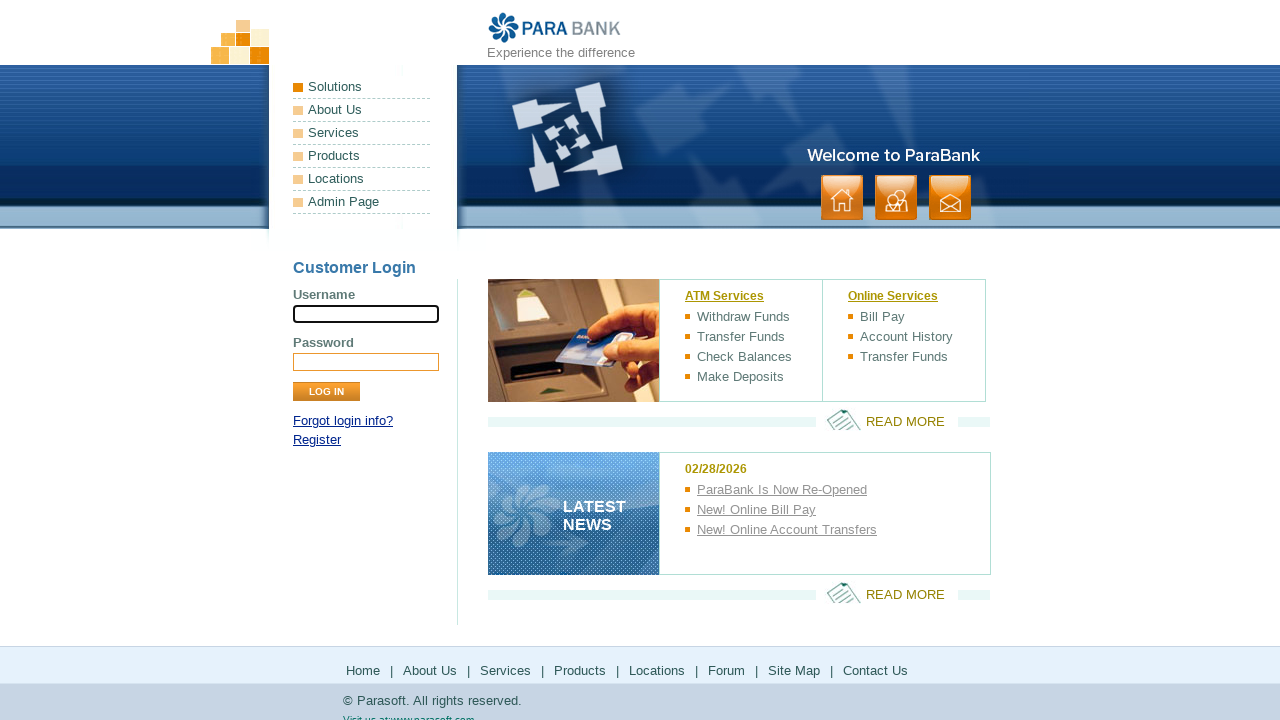

Navigated to ParaBank homepage
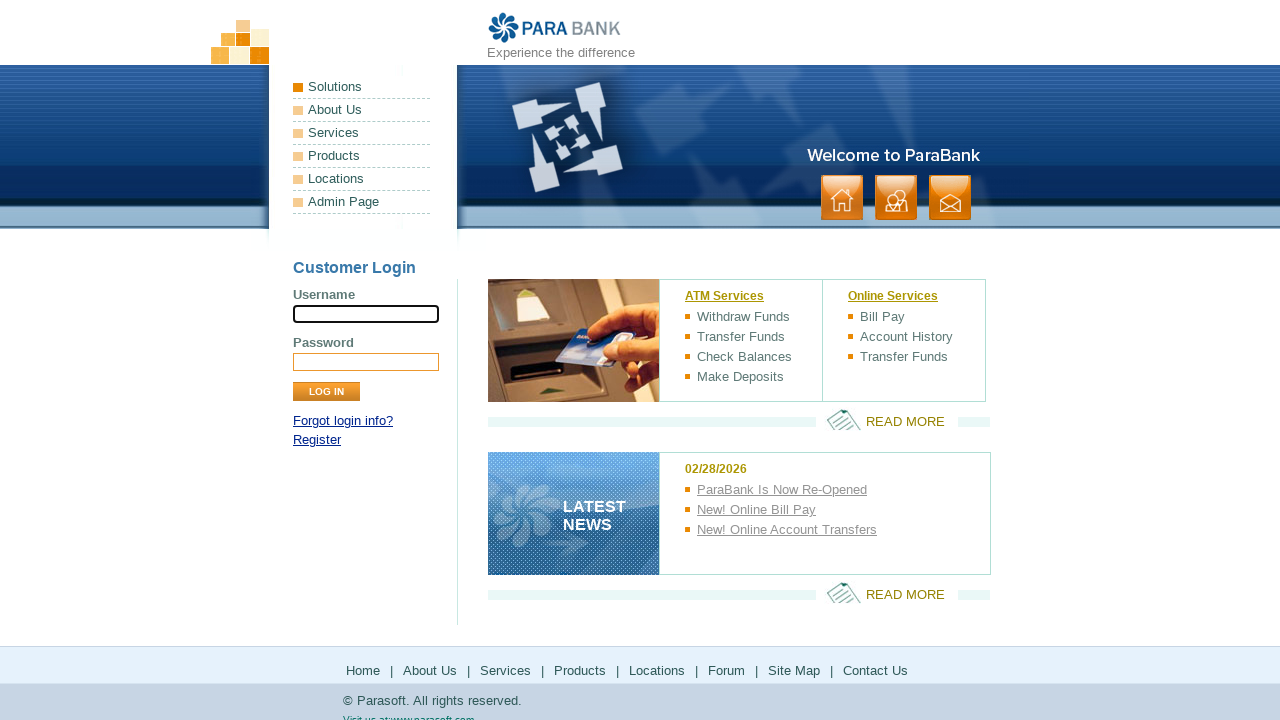

Clicked the 'About Us' link at (362, 110) on a:has-text('About Us')
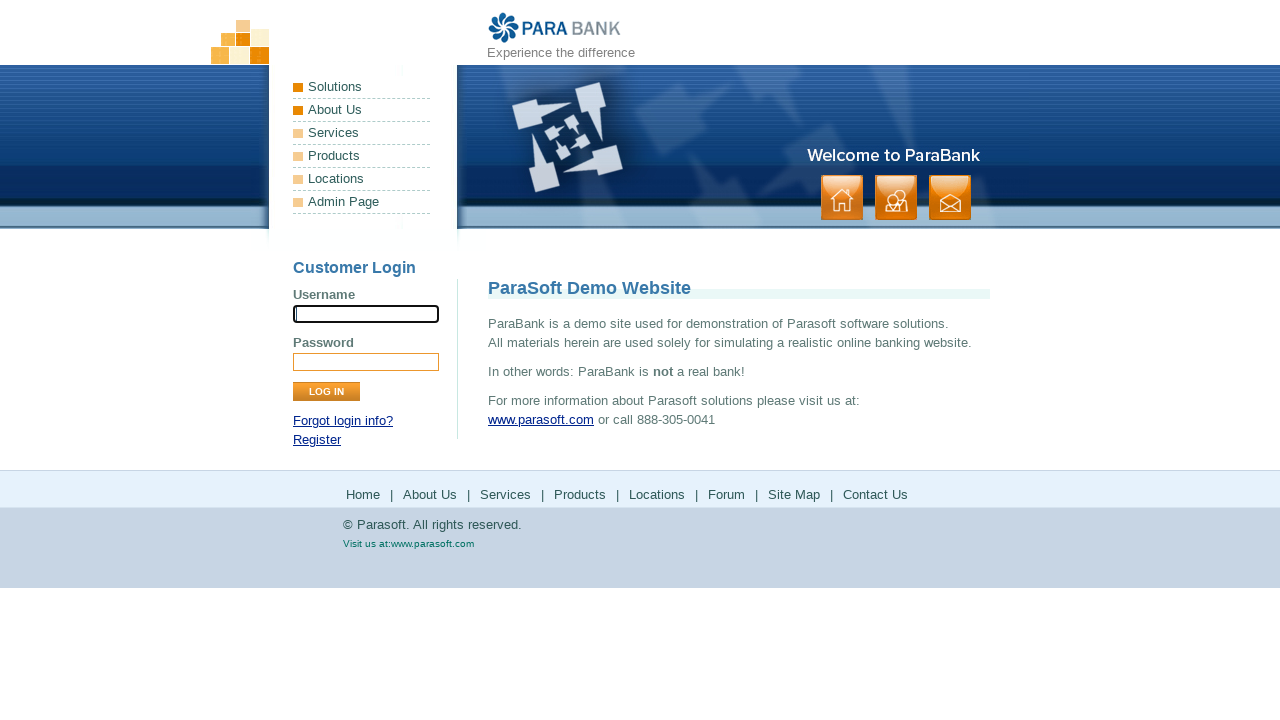

About Us page loaded and title element appeared
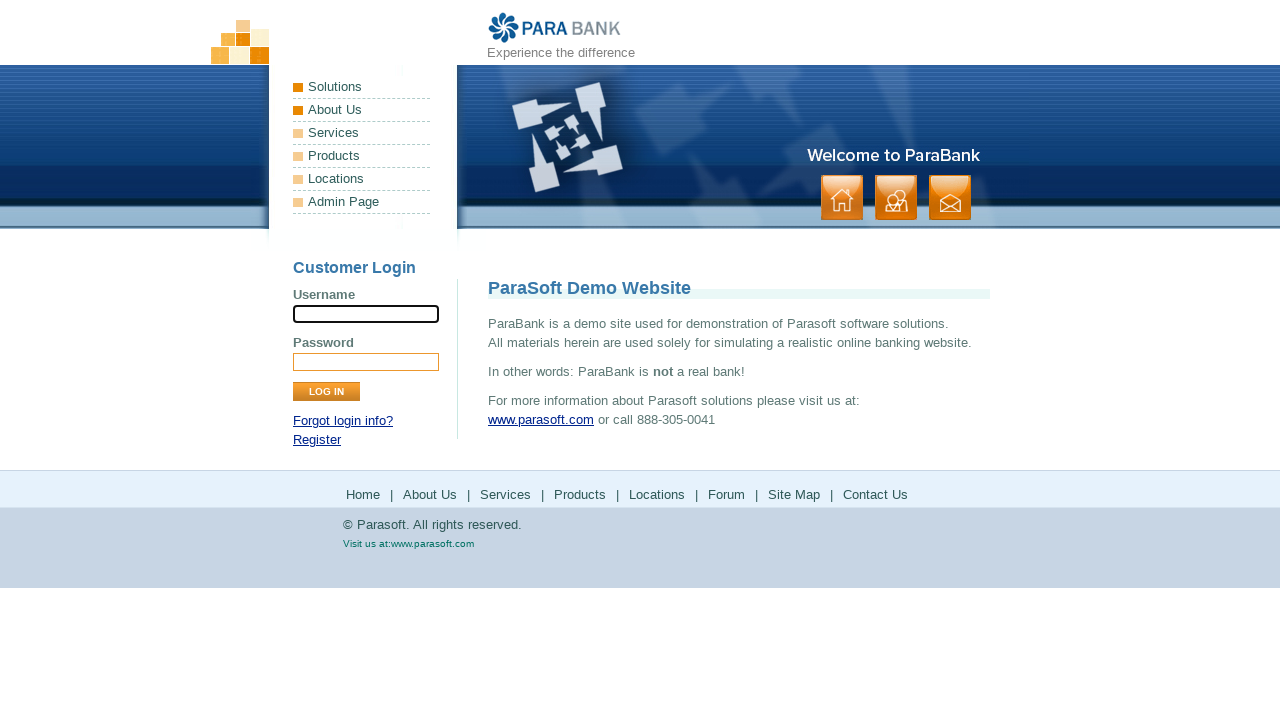

Verified page title displays 'ParaSoft Demo Website'
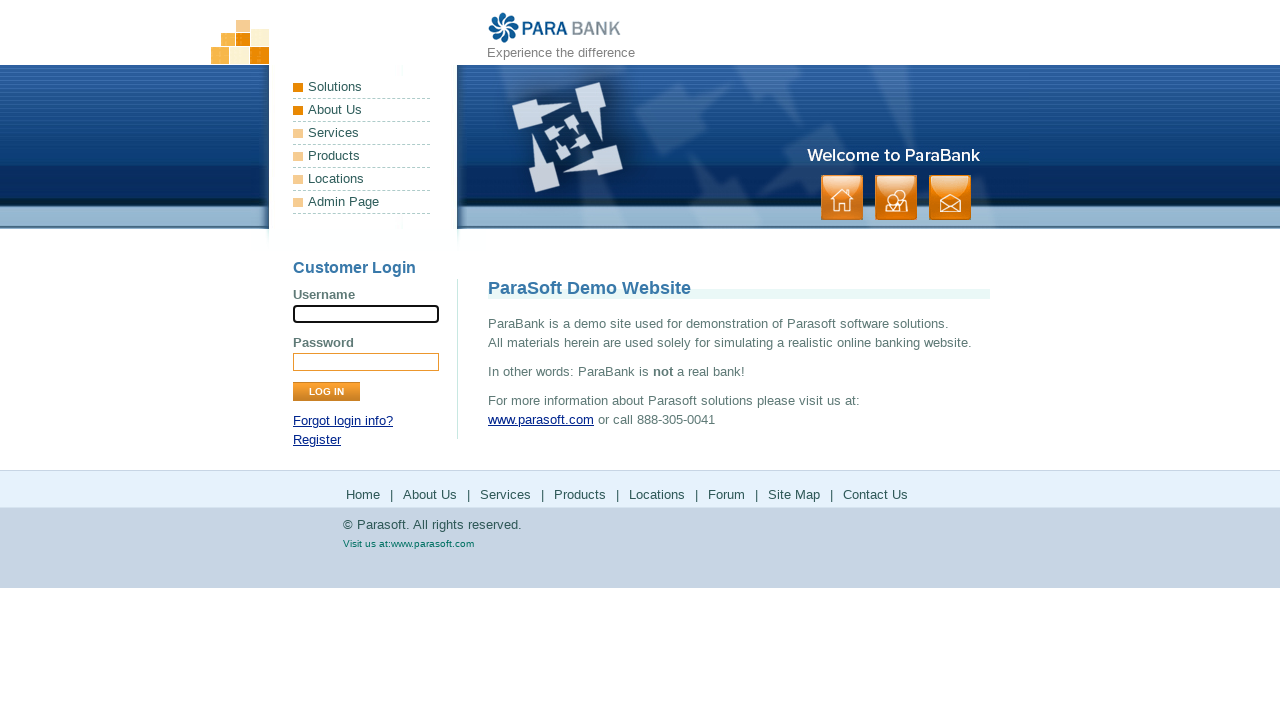

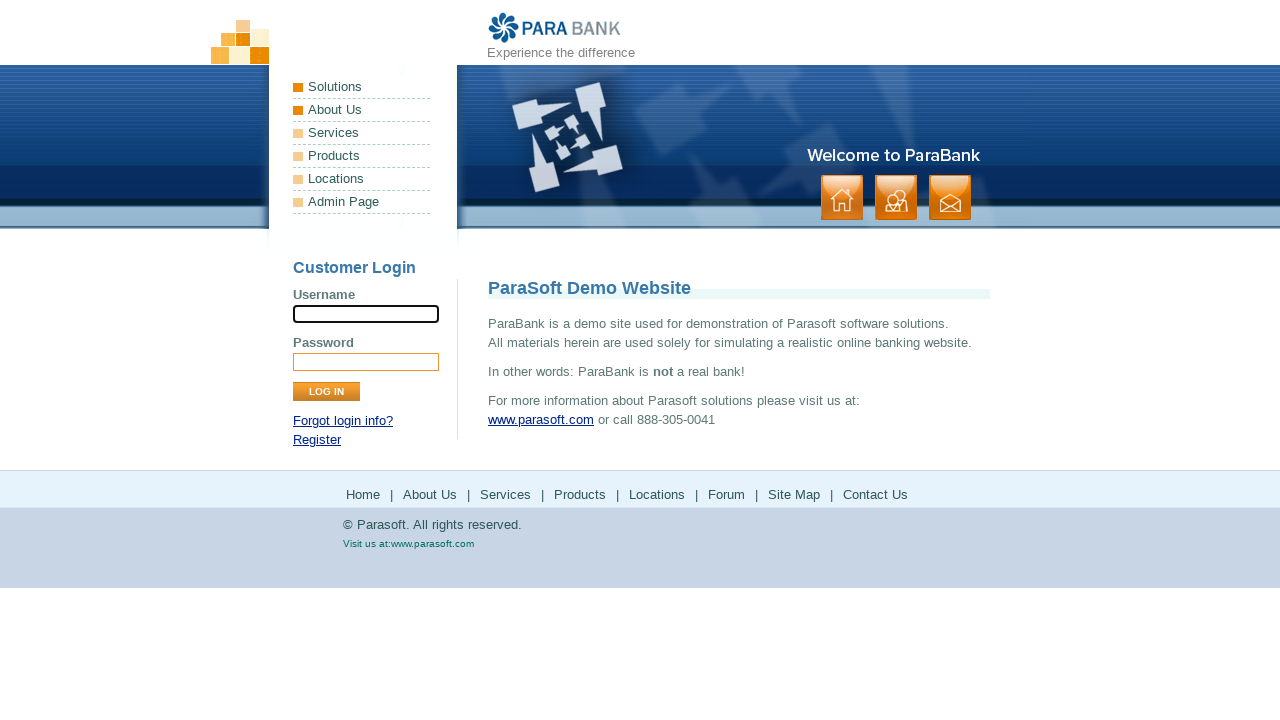